Searches a table for a cell containing "15" and enters True or False based on whether it's found

Starting URL: https://obstaclecourse.tricentis.com/Obstacles/41036

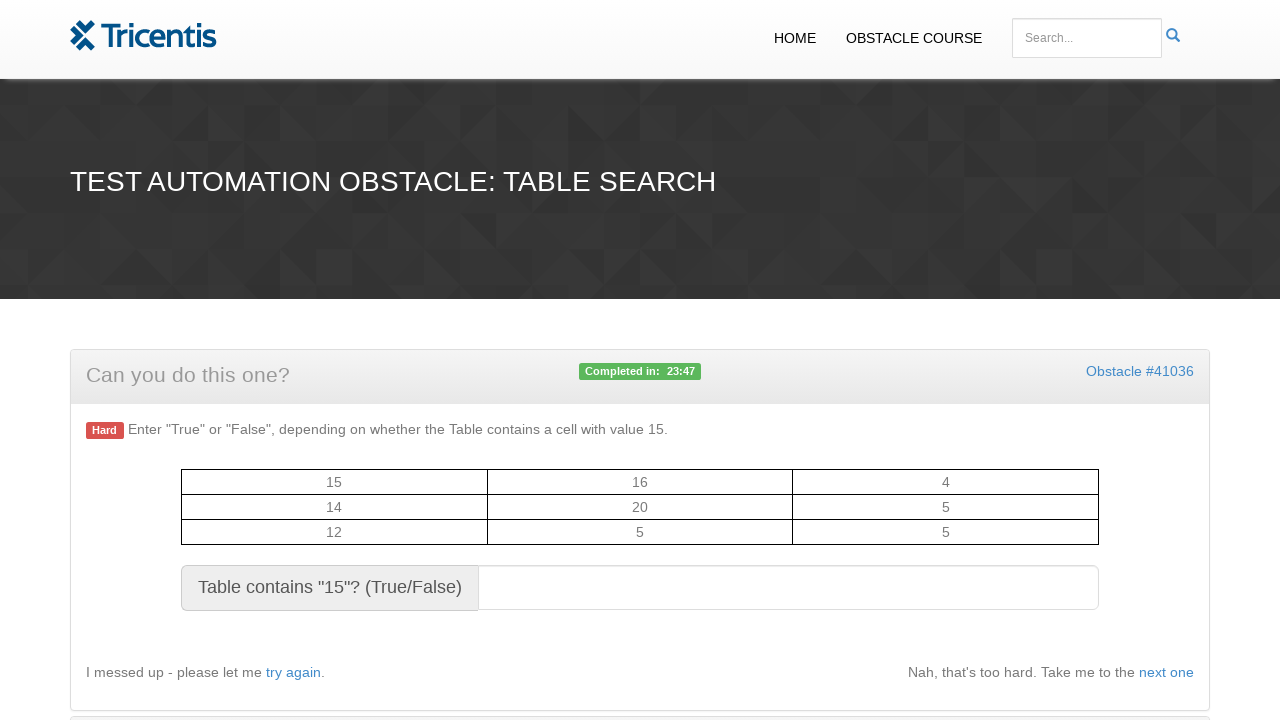

Navigated to TableSearch test page
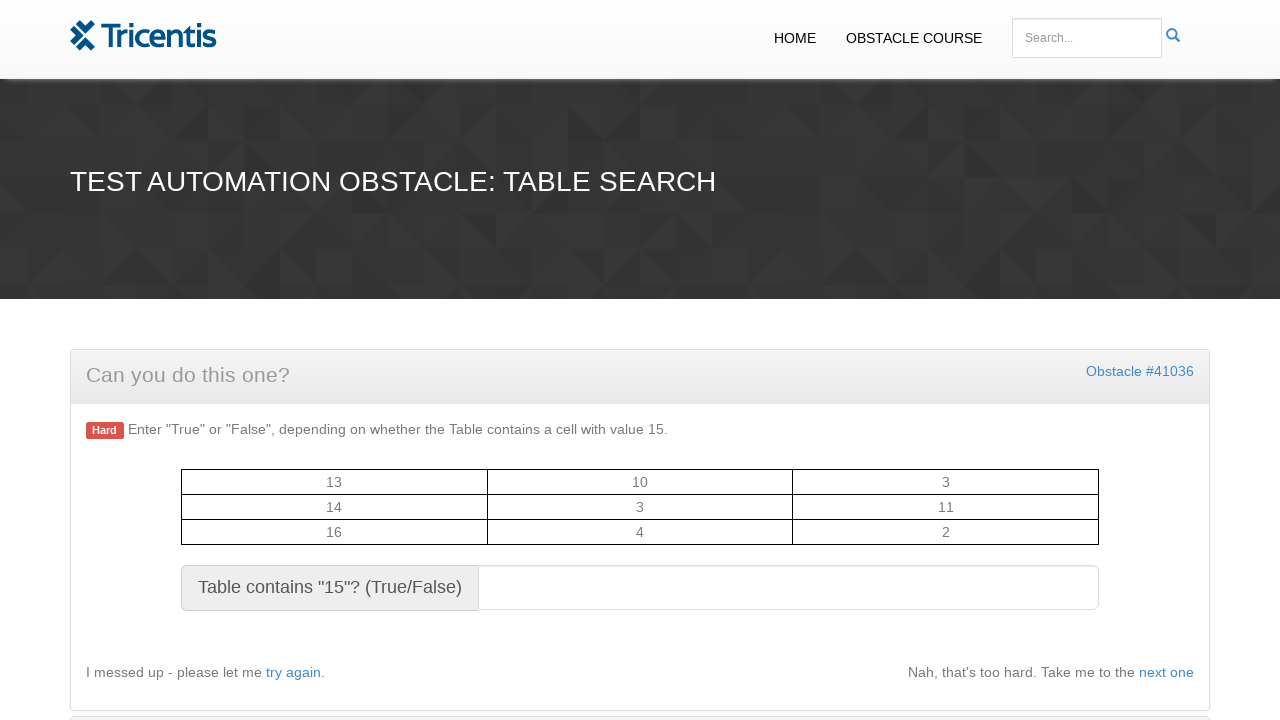

Retrieved all table cells from randomTable
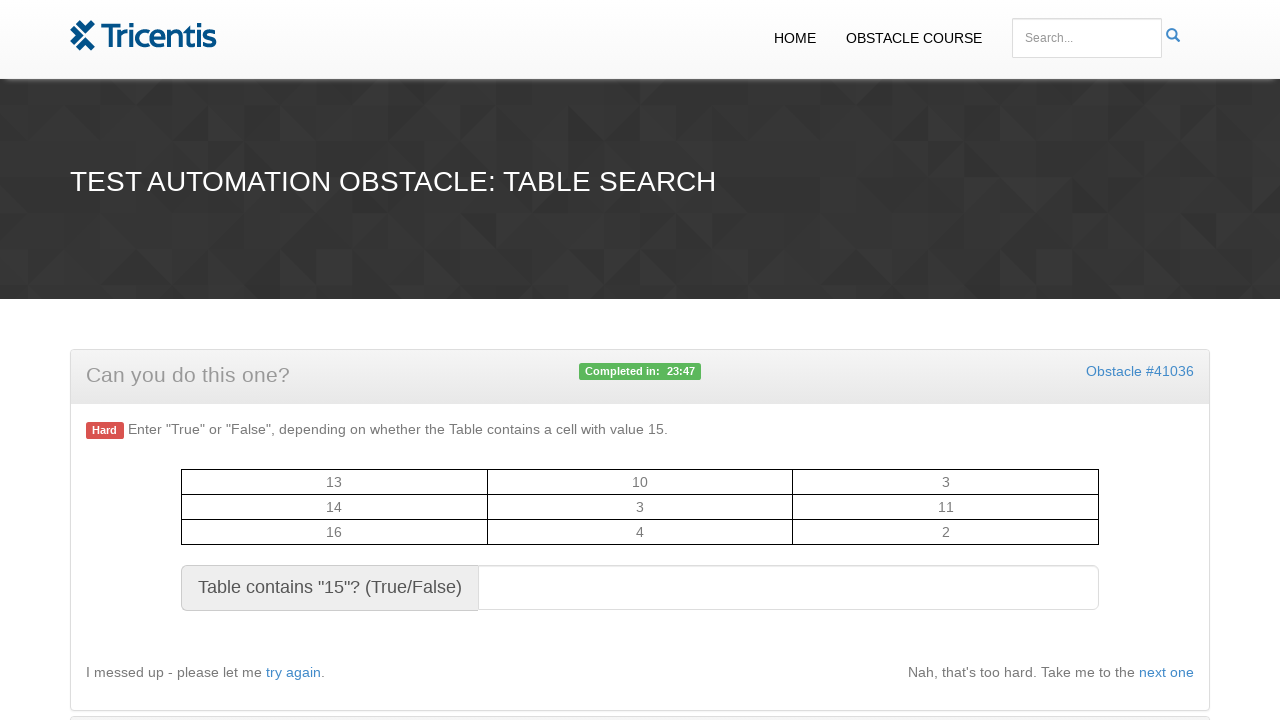

Searched table for cell containing '15' - Found: False
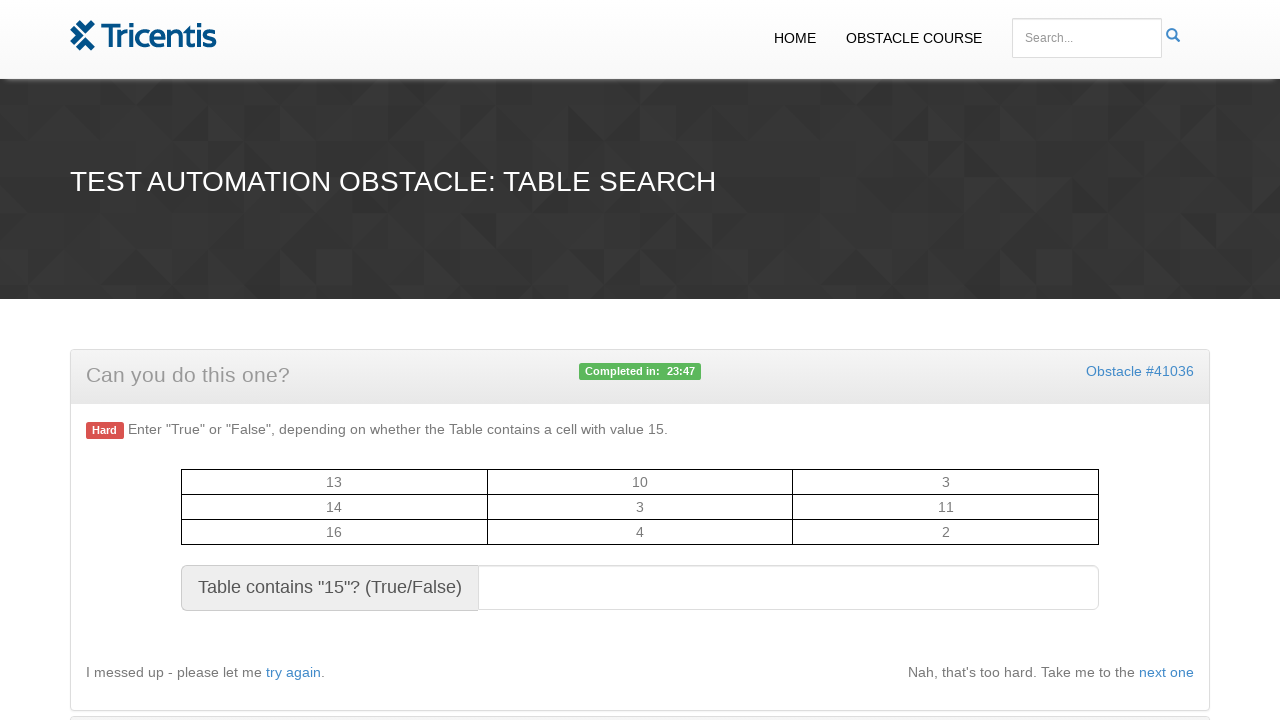

Entered result 'False' in result field on #resulttext
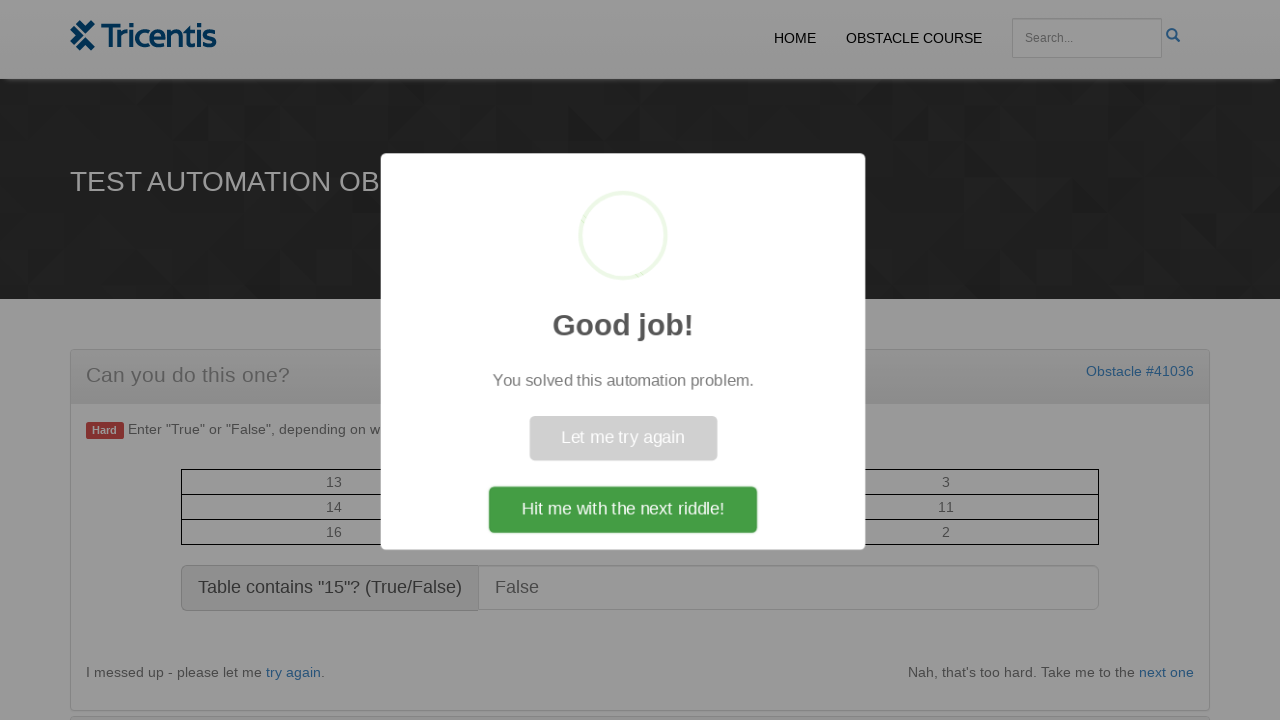

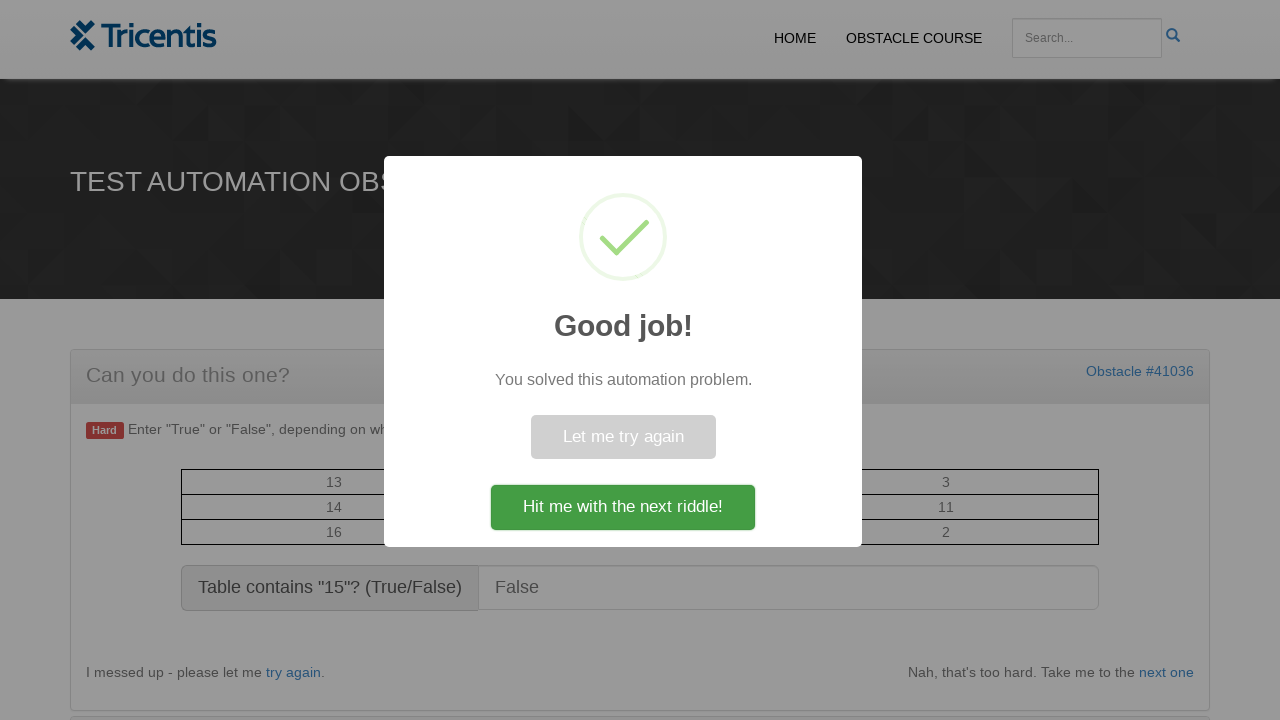